Tests checkbox functionality by verifying checkbox states and clicking the first checkbox to select it

Starting URL: https://the-internet.herokuapp.com/checkboxes

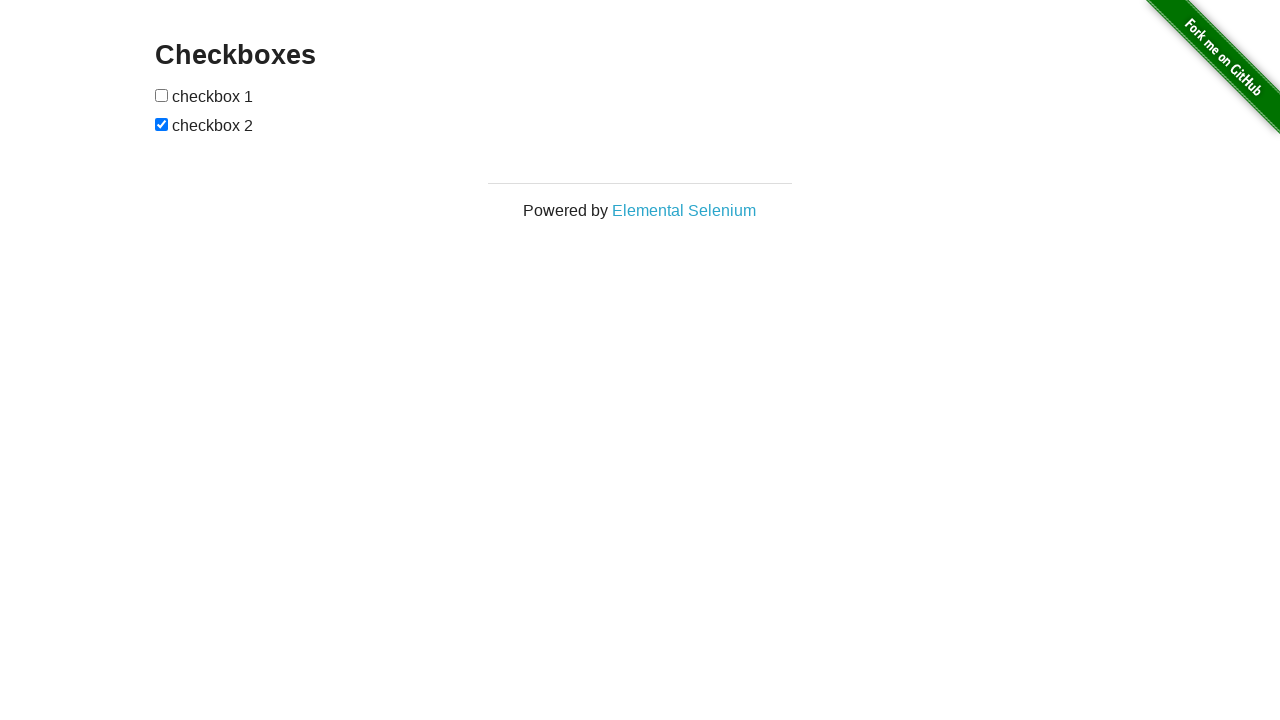

Located first checkbox element
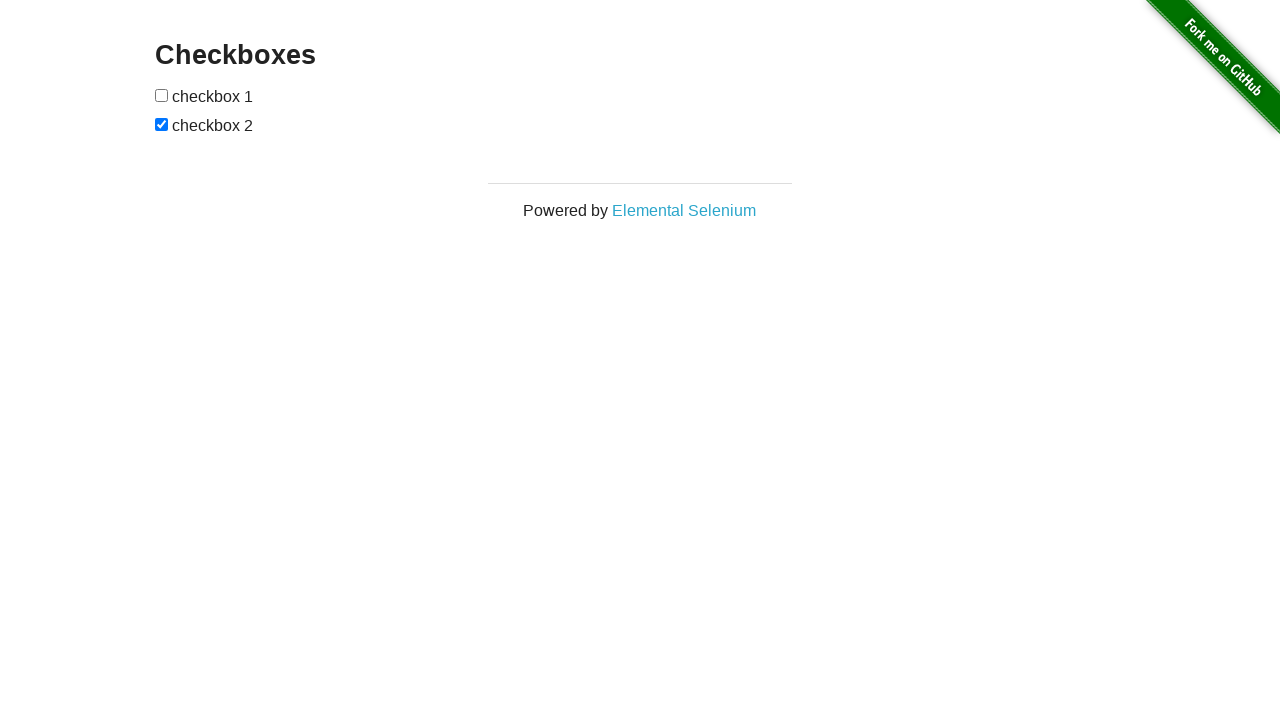

Located second checkbox element
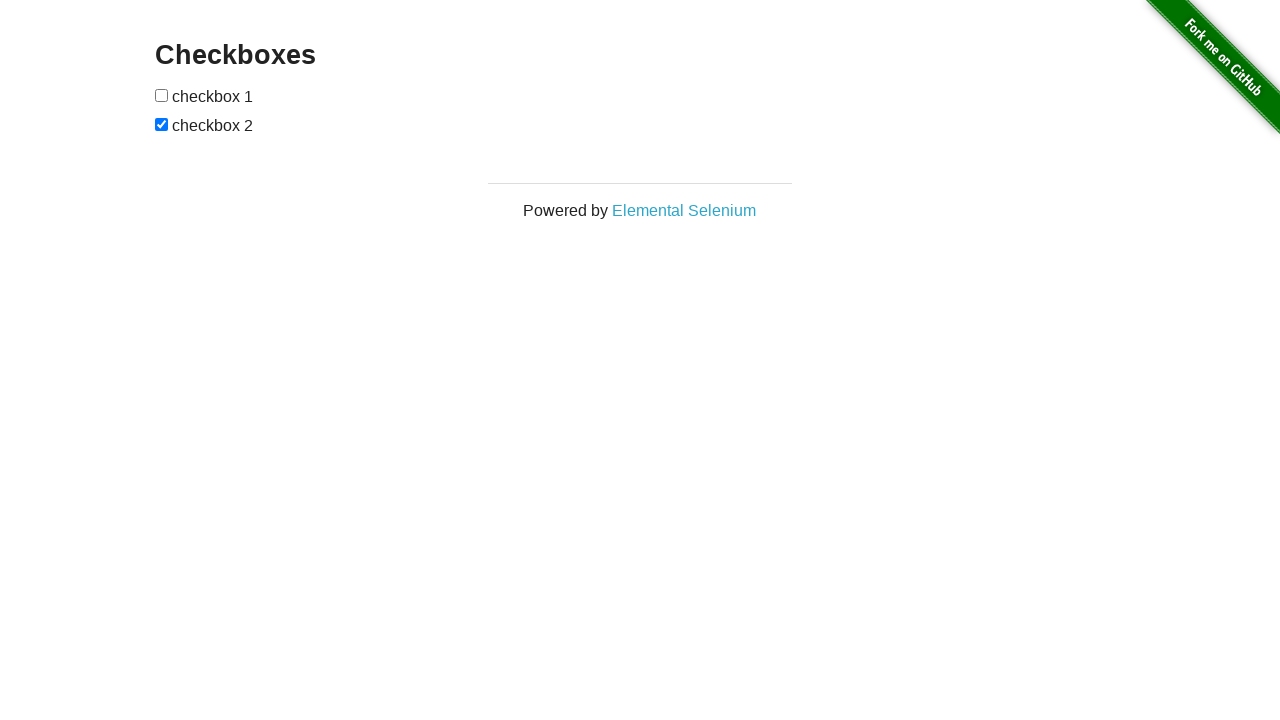

Verified checkbox2 is selected in default state
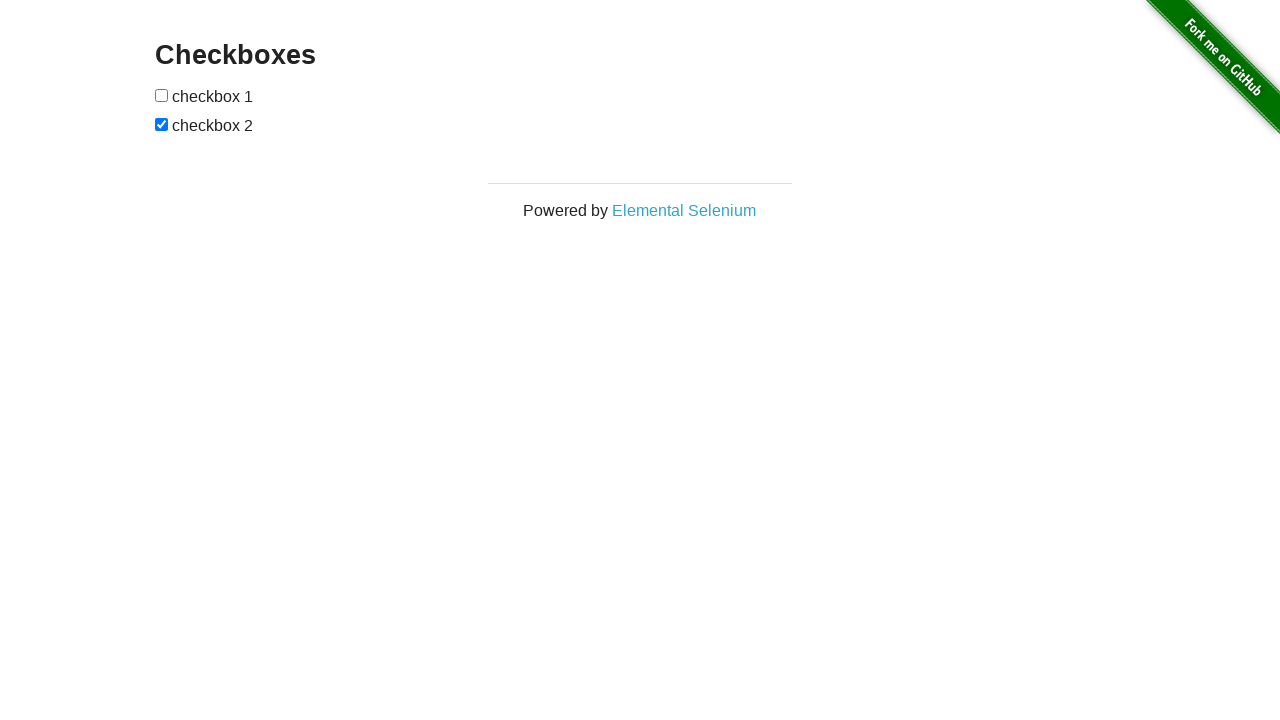

Clicked first checkbox to select it at (162, 95) on xpath=//*[@id='checkboxes']/input[1]
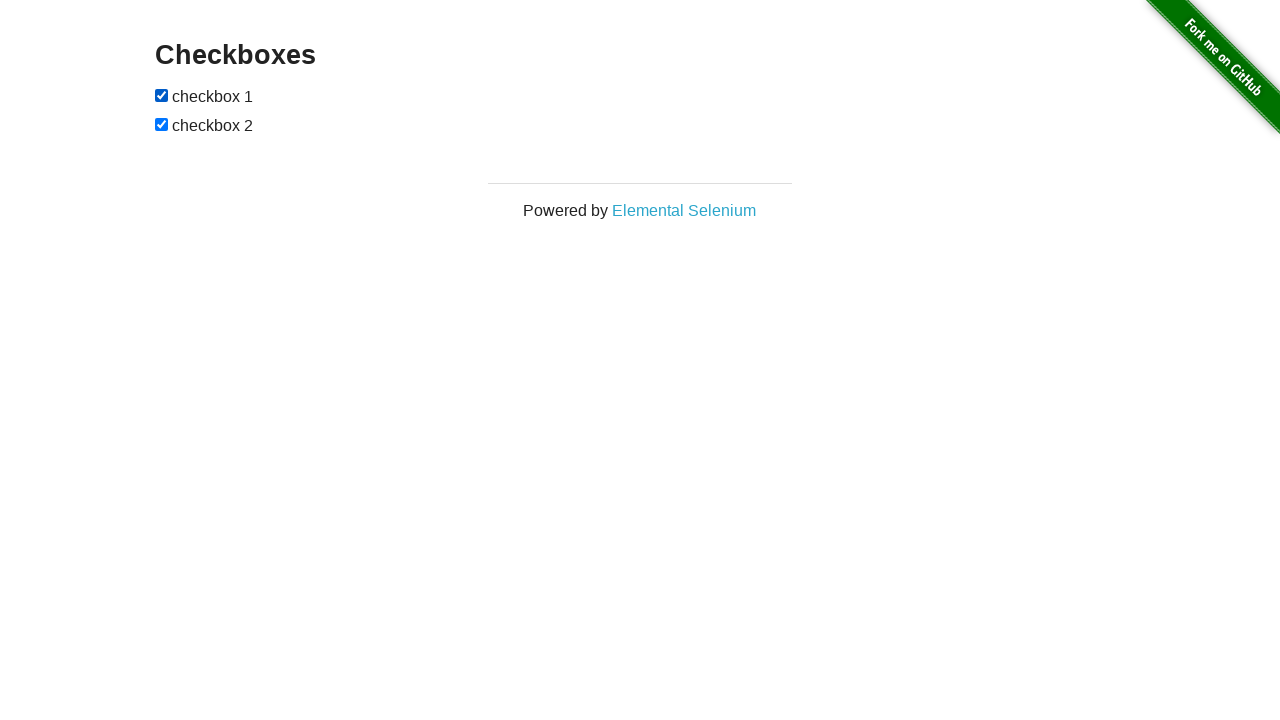

Verified first checkbox is now selected
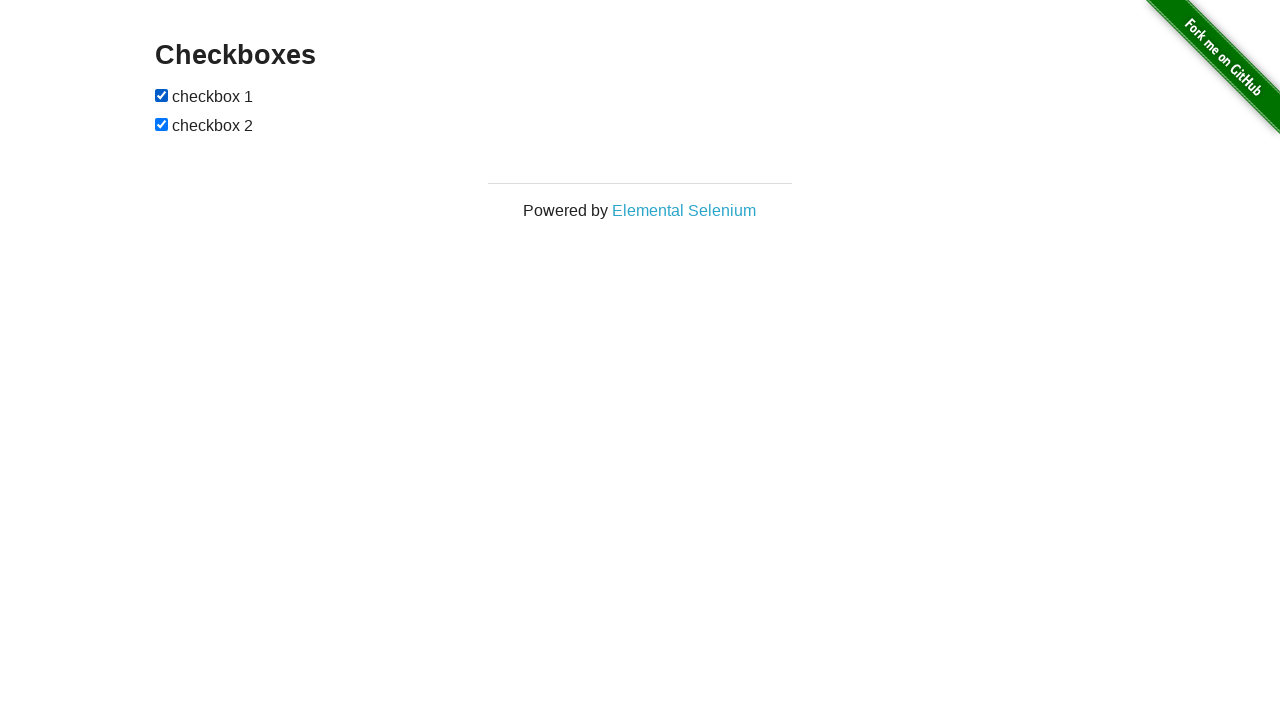

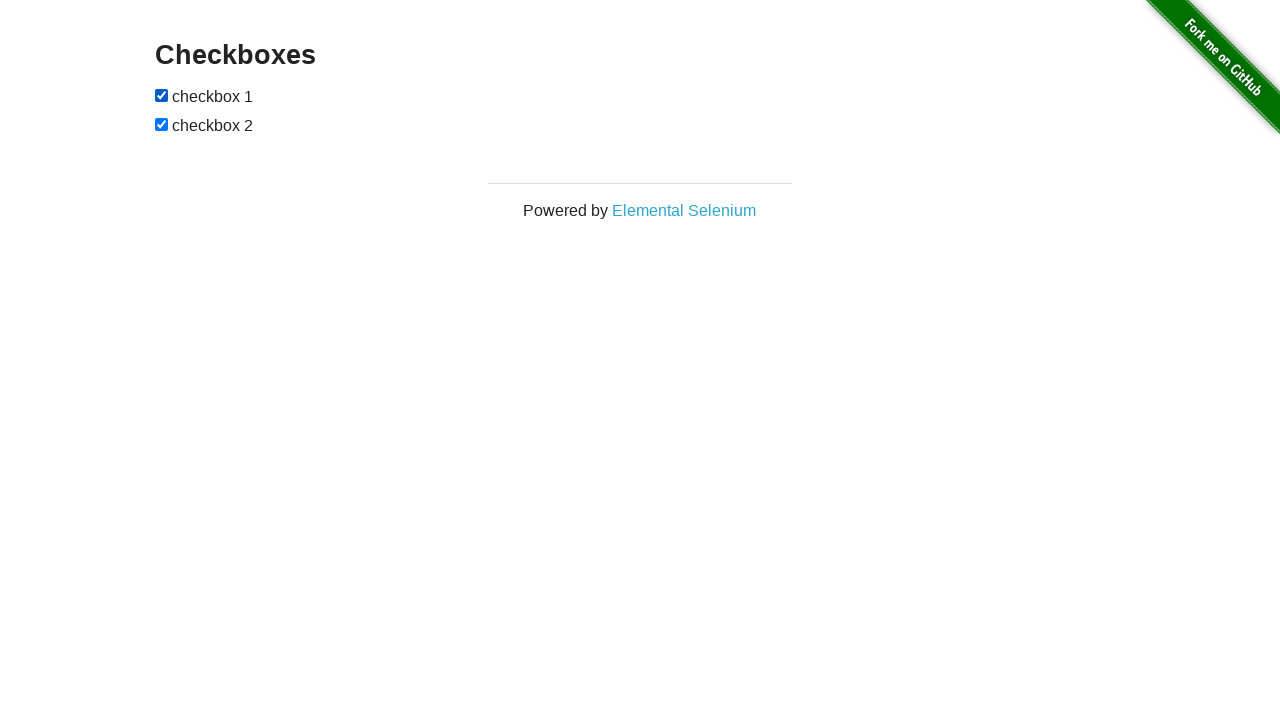